Tests an e-commerce vegetable/fruit shopping cart by searching for items containing 'ca', verifying search results, adding items to cart, proceeding to checkout, and applying a promo code.

Starting URL: https://rahulshettyacademy.com/seleniumPractise/#/

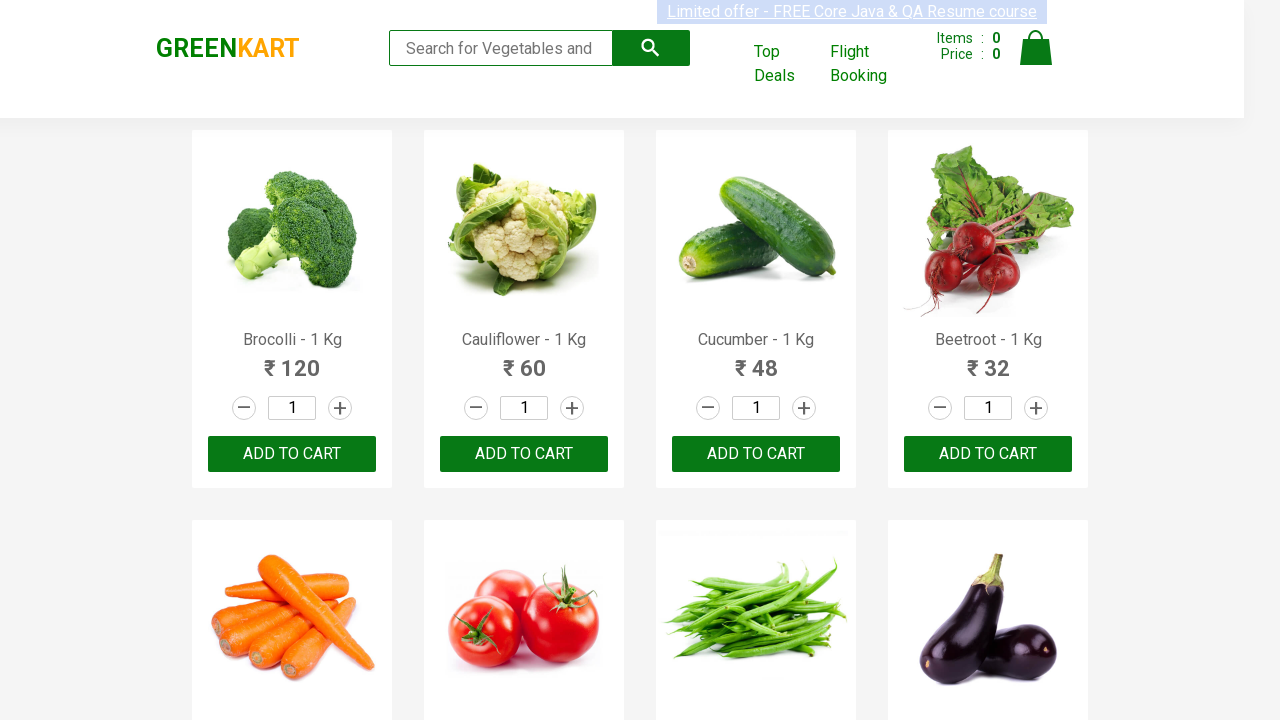

Filled search field with 'ca' on [placeholder='Search for Vegetables and Fruits']
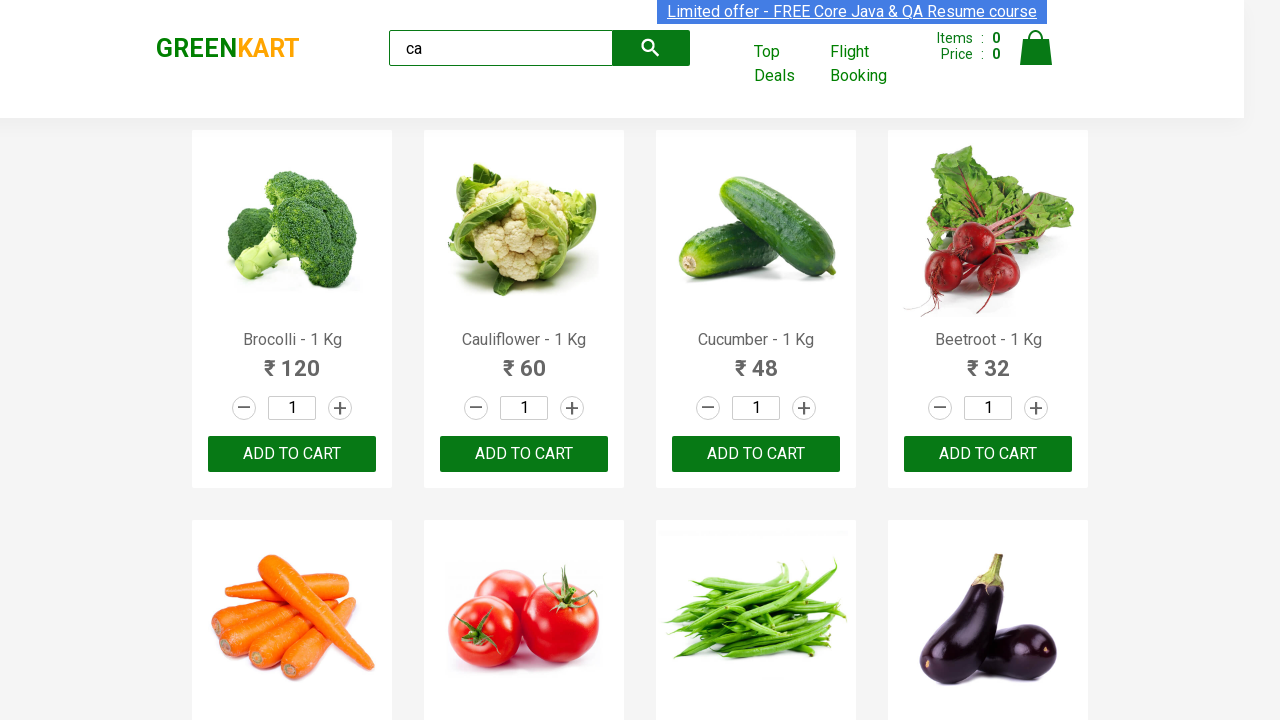

Waited 2 seconds for search results to load
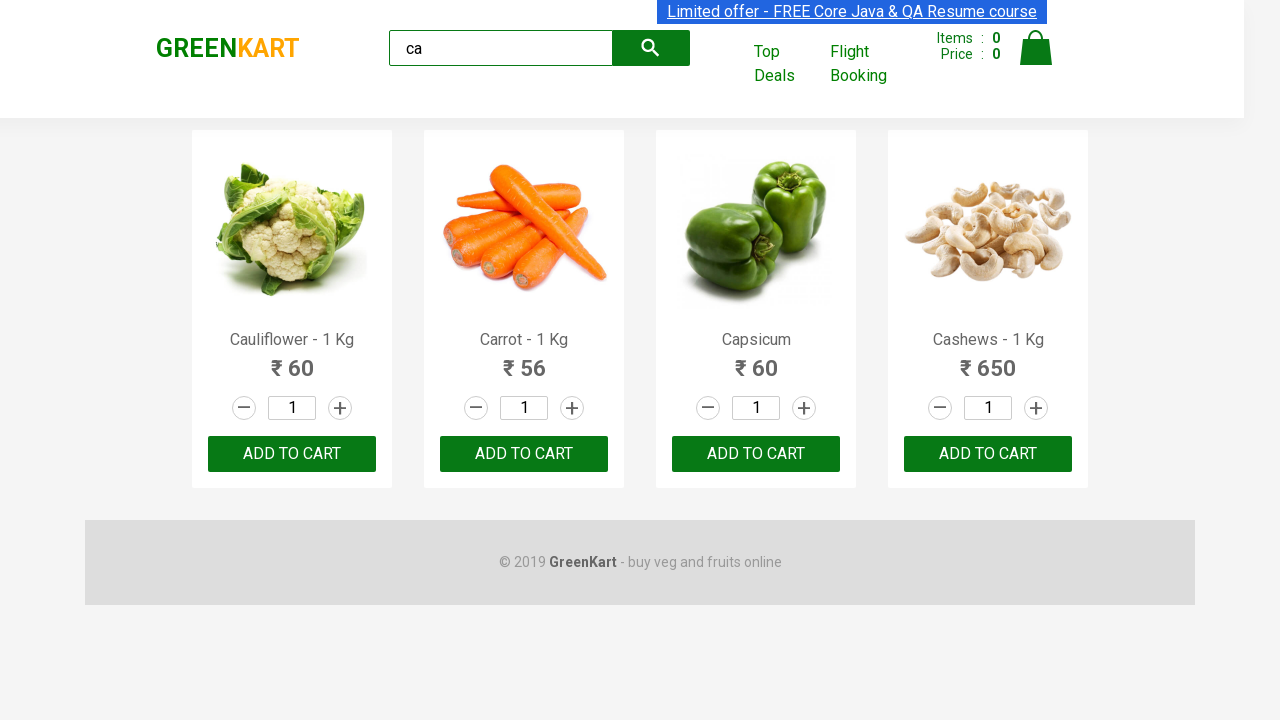

Waited for product elements to appear
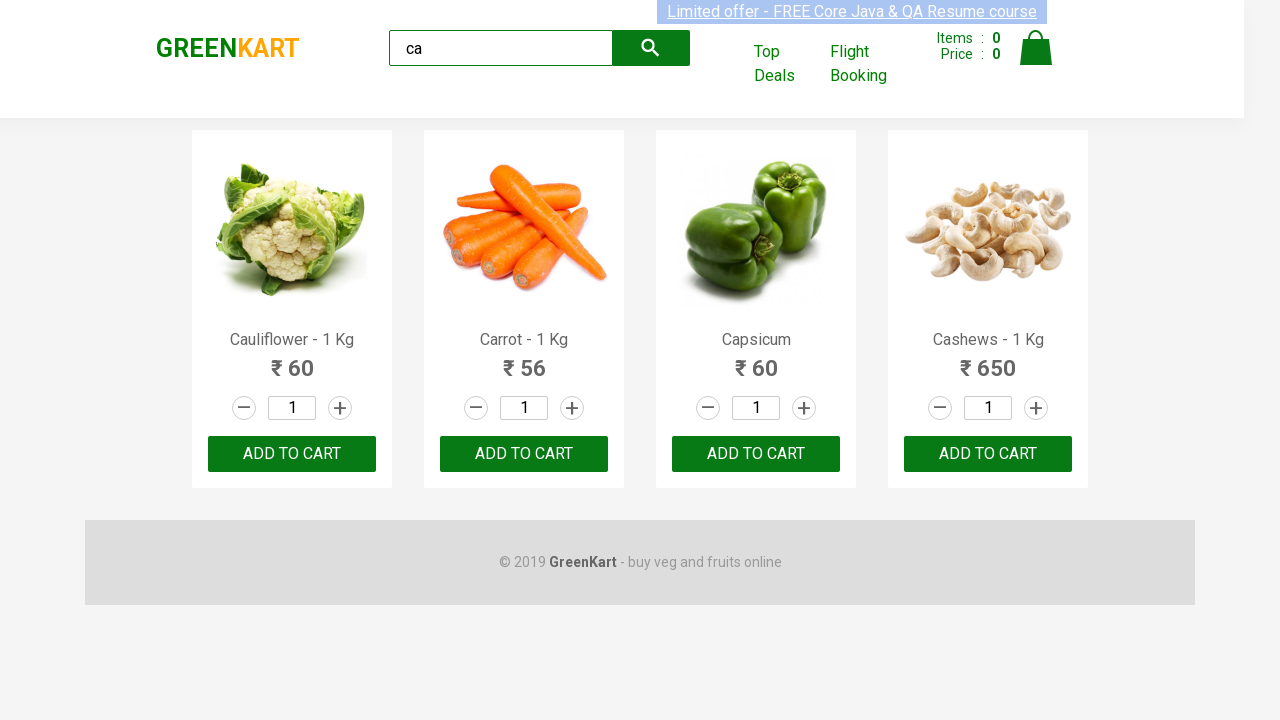

Located all product elements
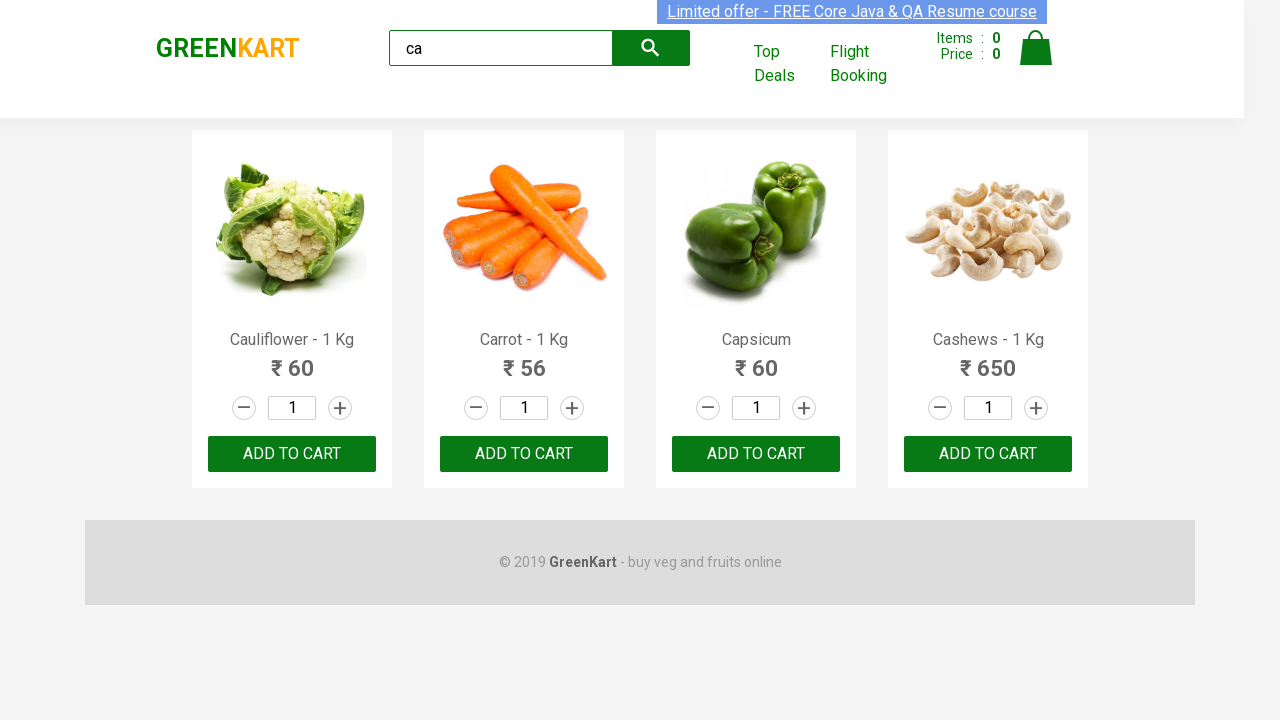

Verified 4 products found in search results
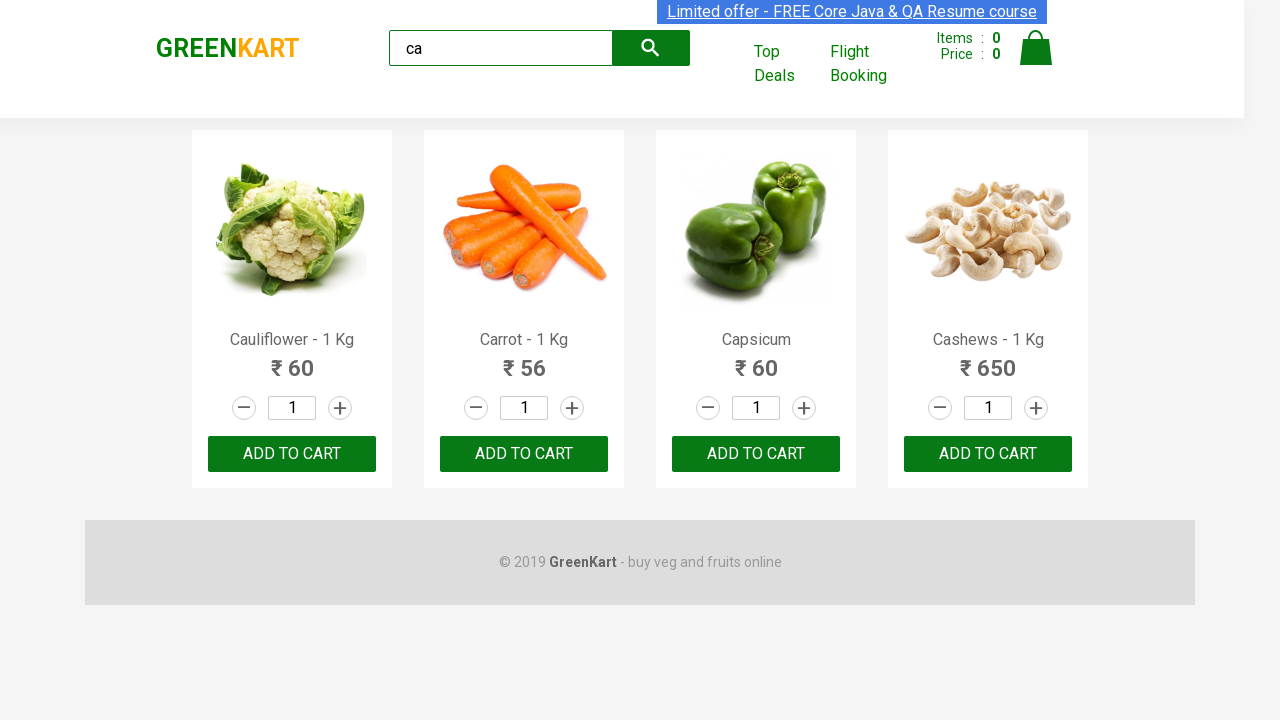

Located all ADD TO CART buttons
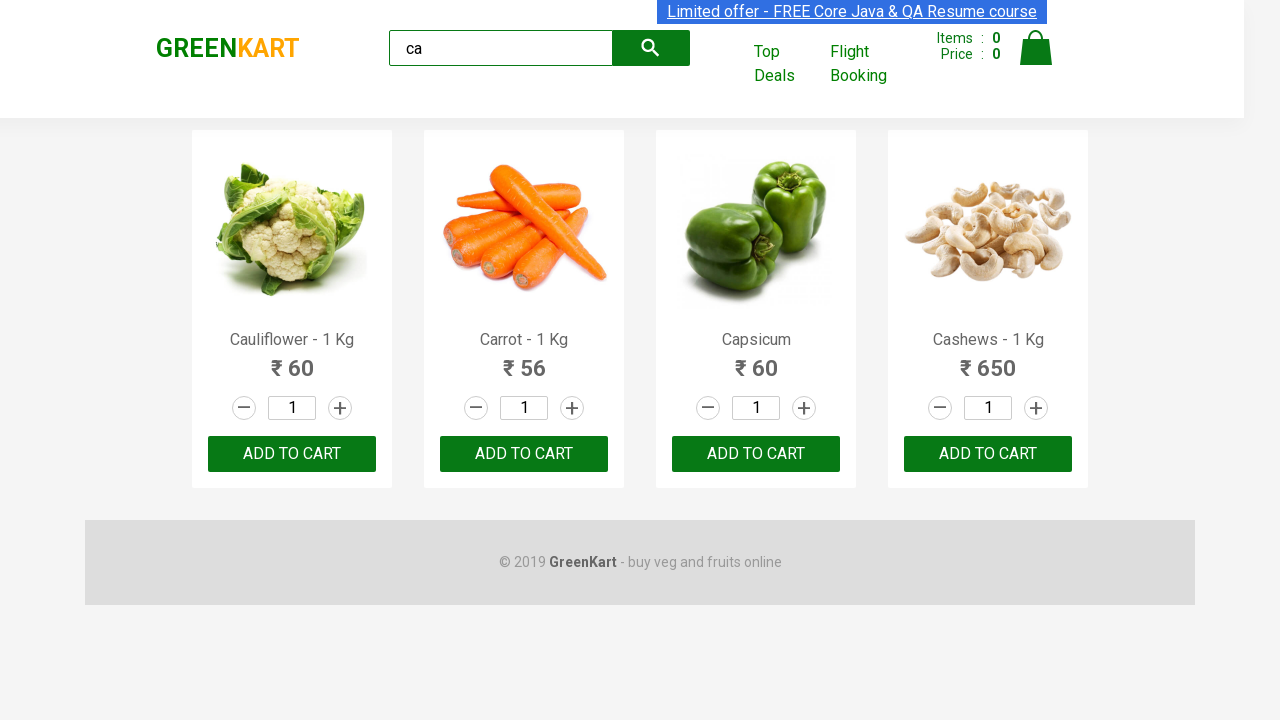

Clicked ADD TO CART button for product 1 at (292, 454) on .product-action button >> nth=0
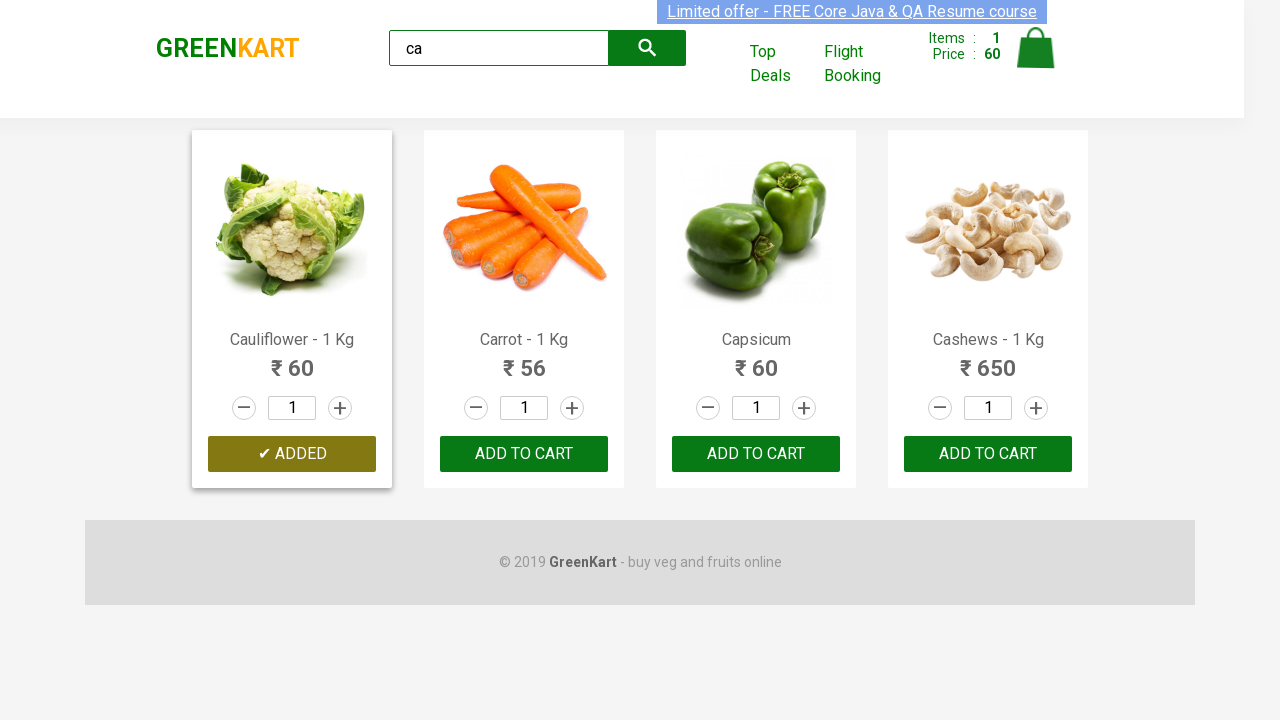

Clicked ADD TO CART button for product 2 at (524, 454) on .product-action button >> nth=1
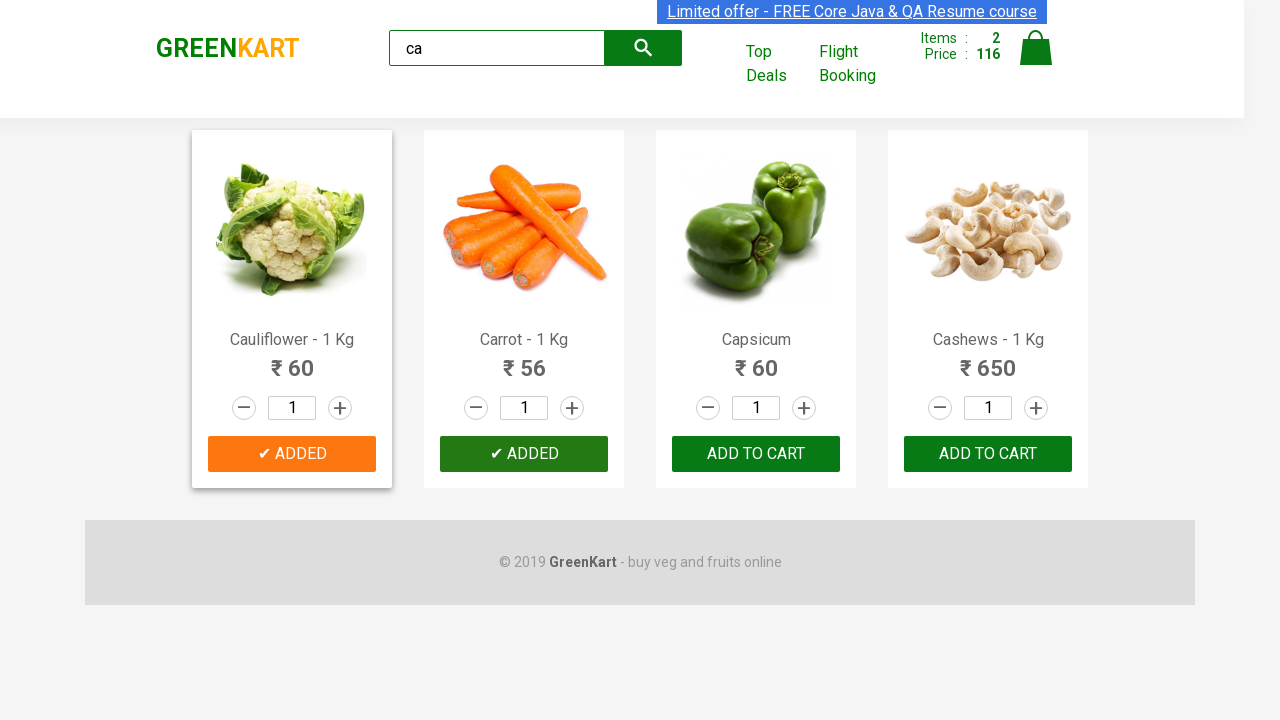

Clicked ADD TO CART button for product 3 at (756, 454) on .product-action button >> nth=2
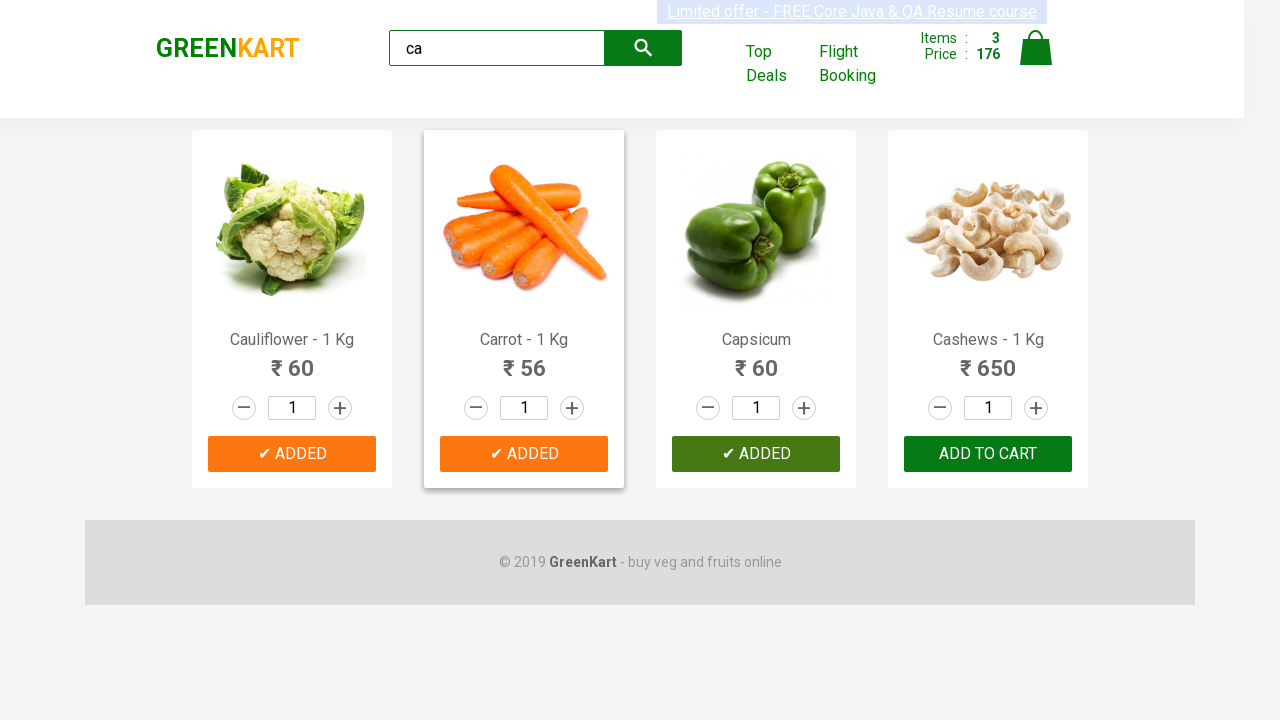

Clicked ADD TO CART button for product 4 at (988, 454) on .product-action button >> nth=3
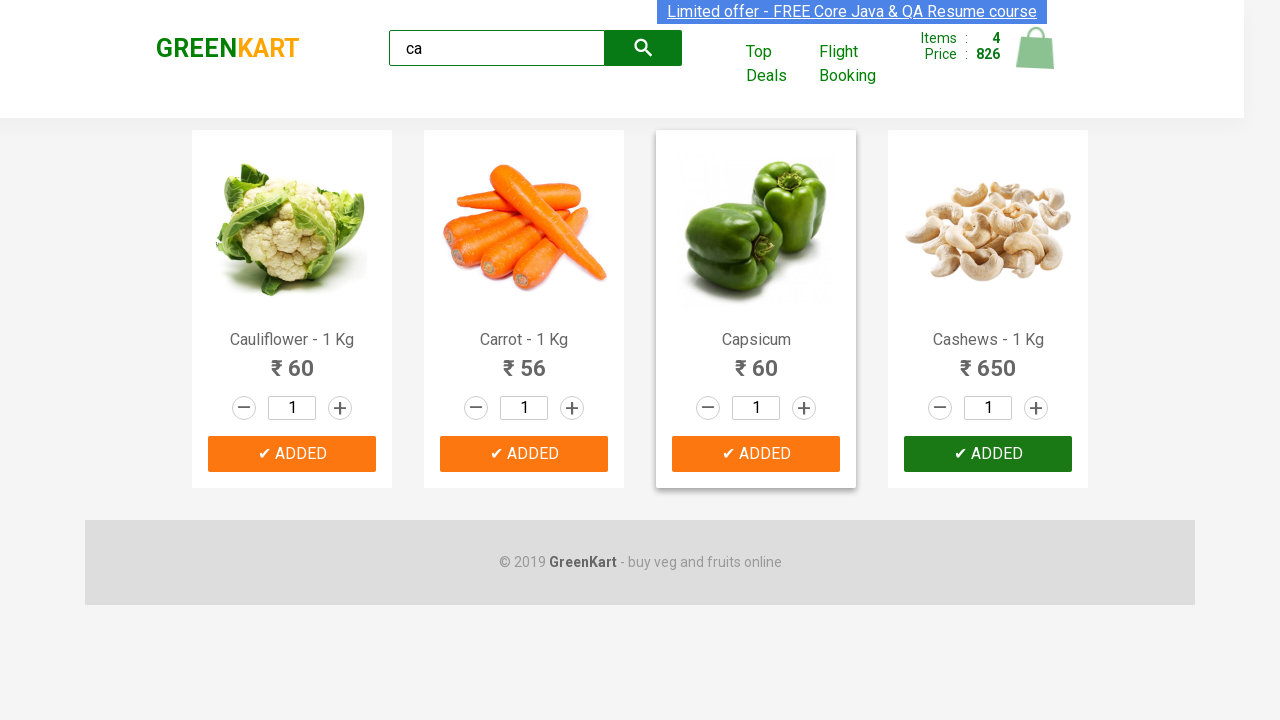

Clicked on cart icon at (1036, 48) on .cart-icon > img
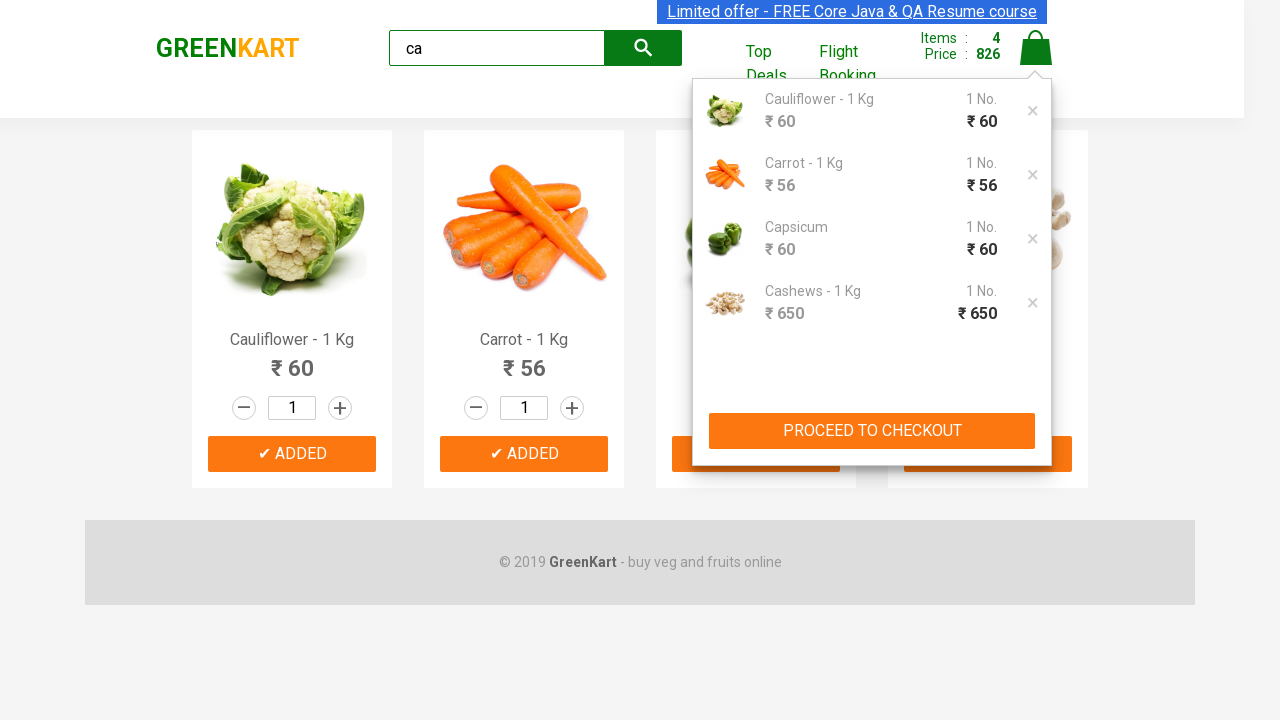

Clicked PROCEED TO CHECKOUT button at (872, 431) on text=PROCEED TO CHECKOUT
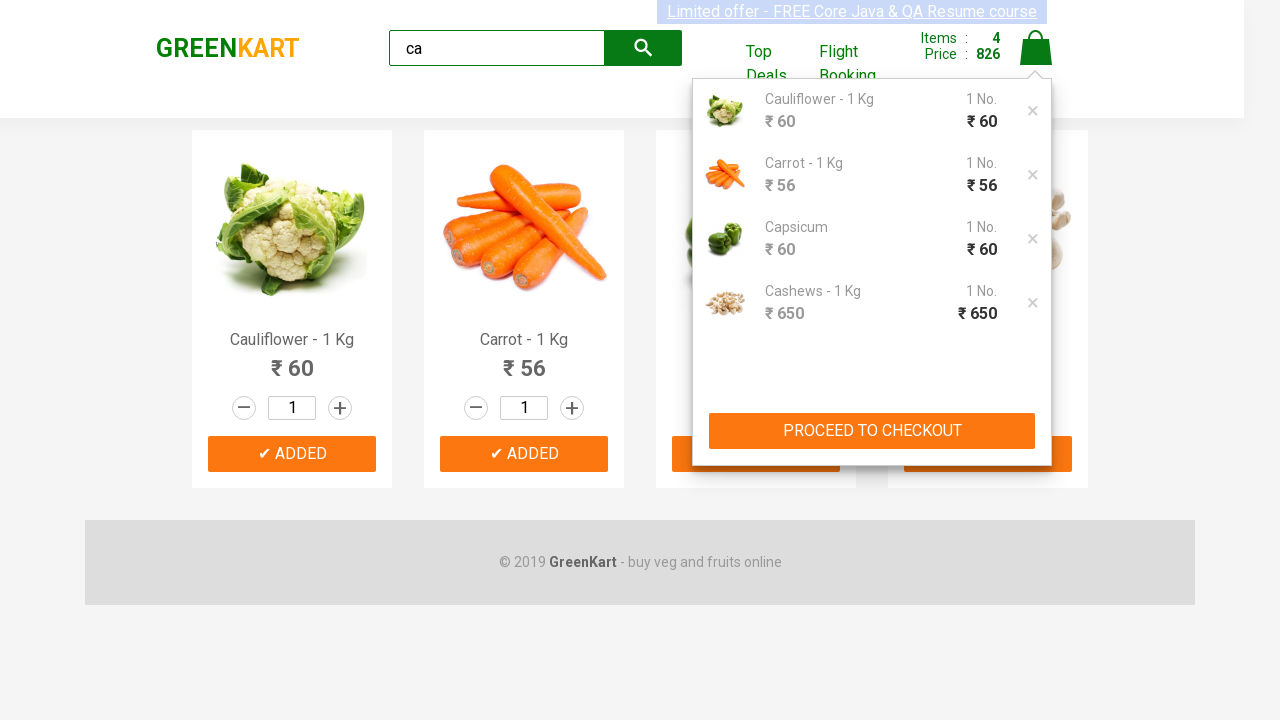

Entered promo code 'rahulshettyacademy' on .promoCode
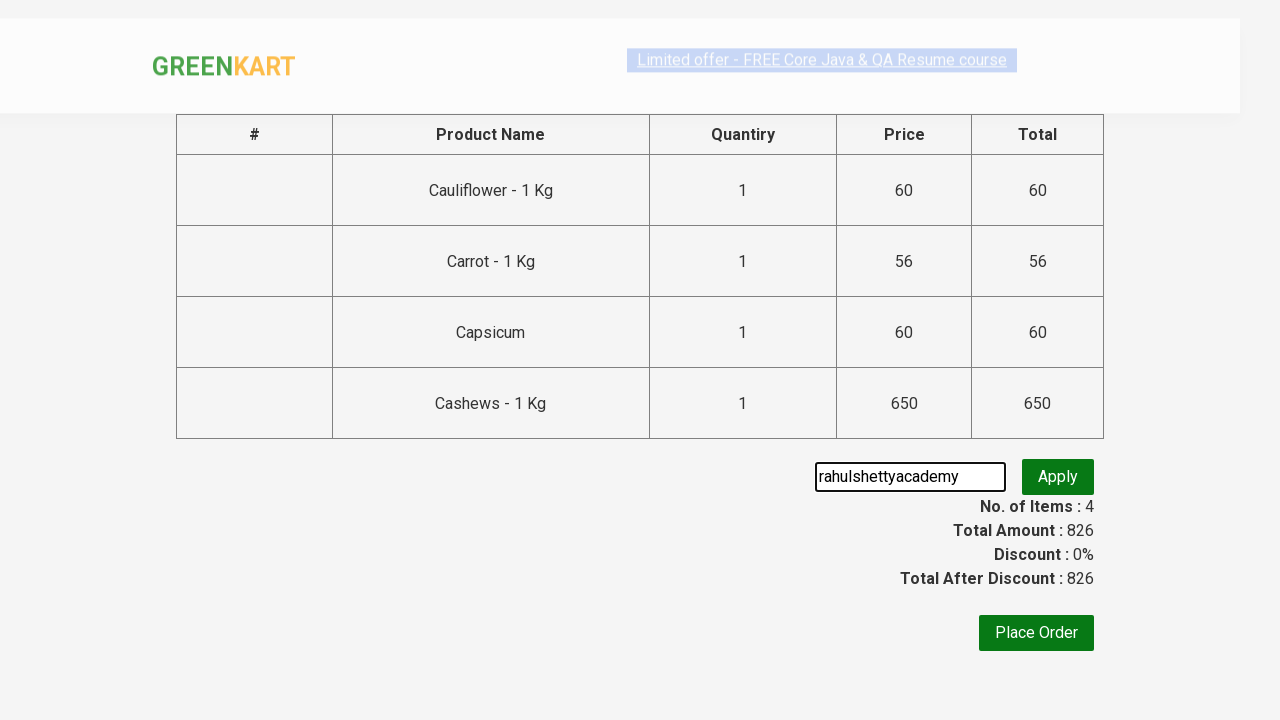

Clicked apply promo button at (1058, 477) on .promoBtn
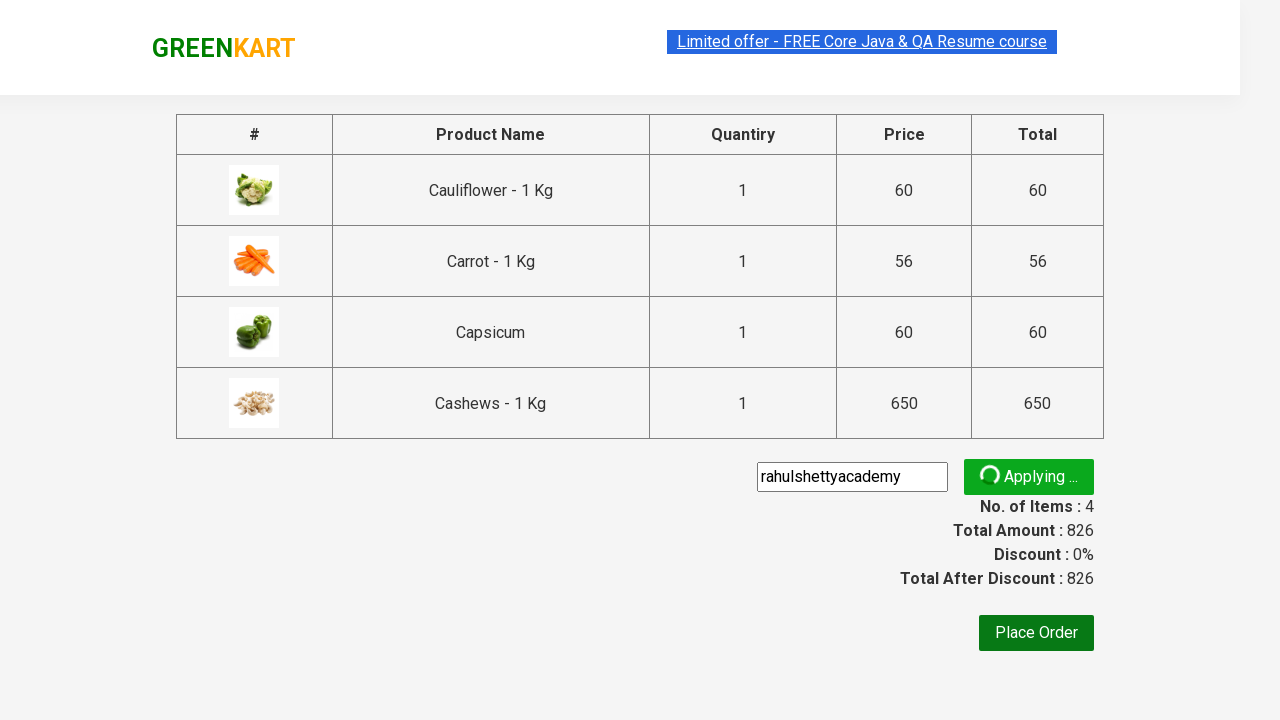

Waited 2 seconds for promo code to be applied
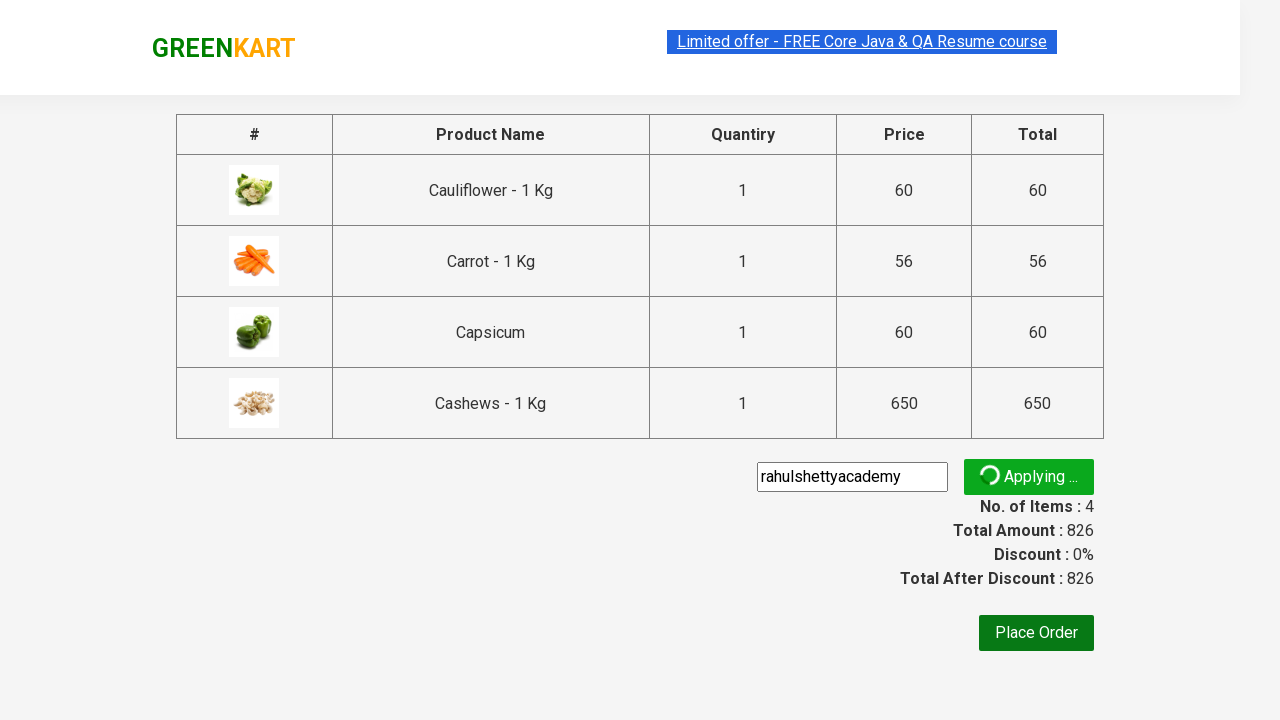

Located promo info element
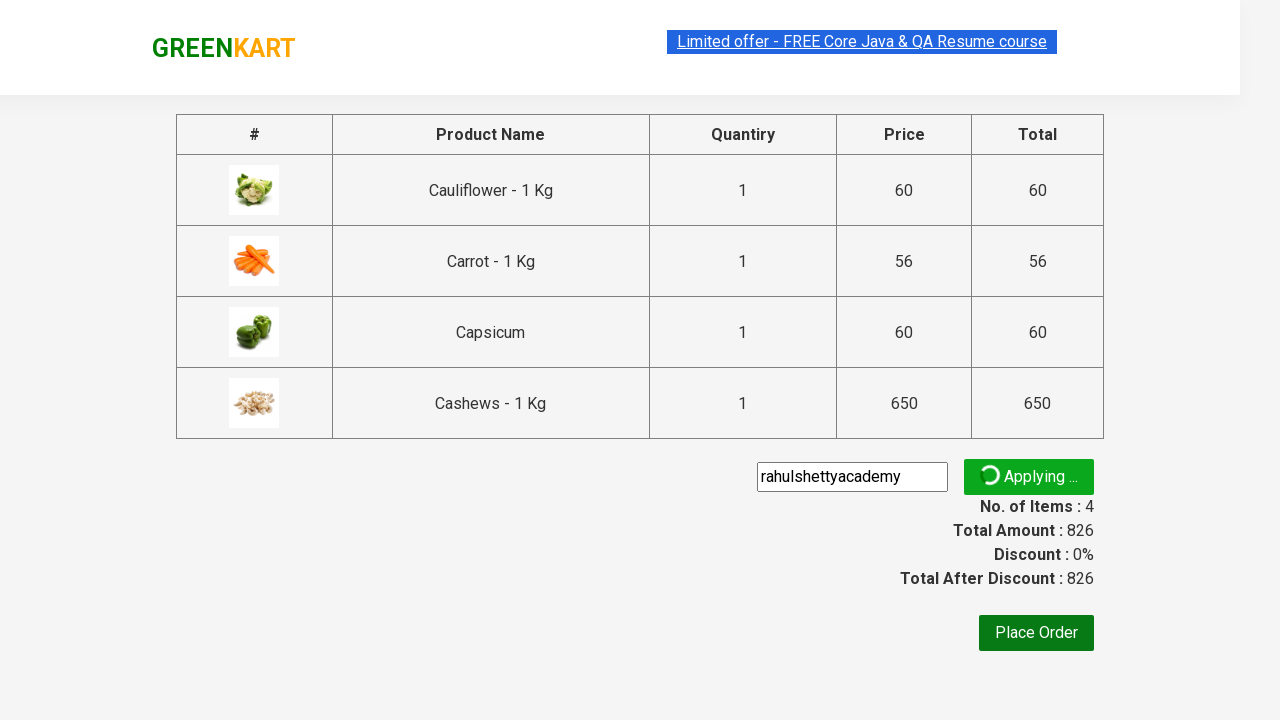

Verified promo code was successfully applied
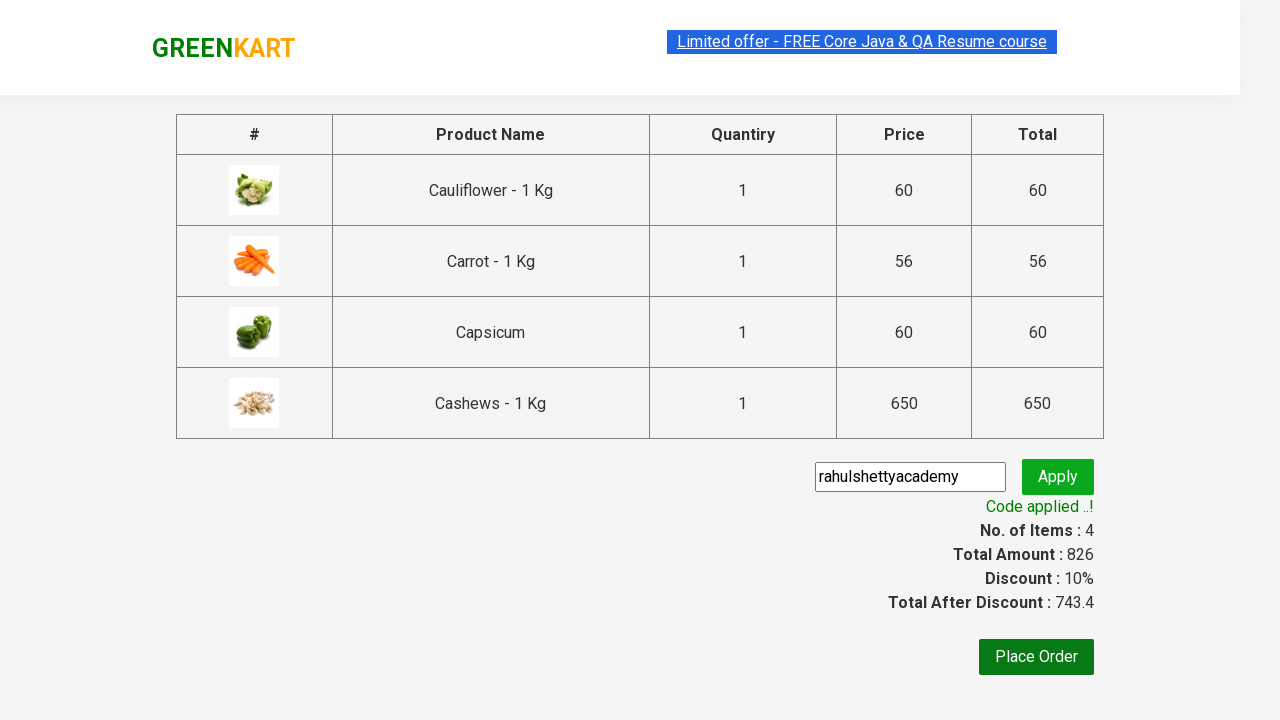

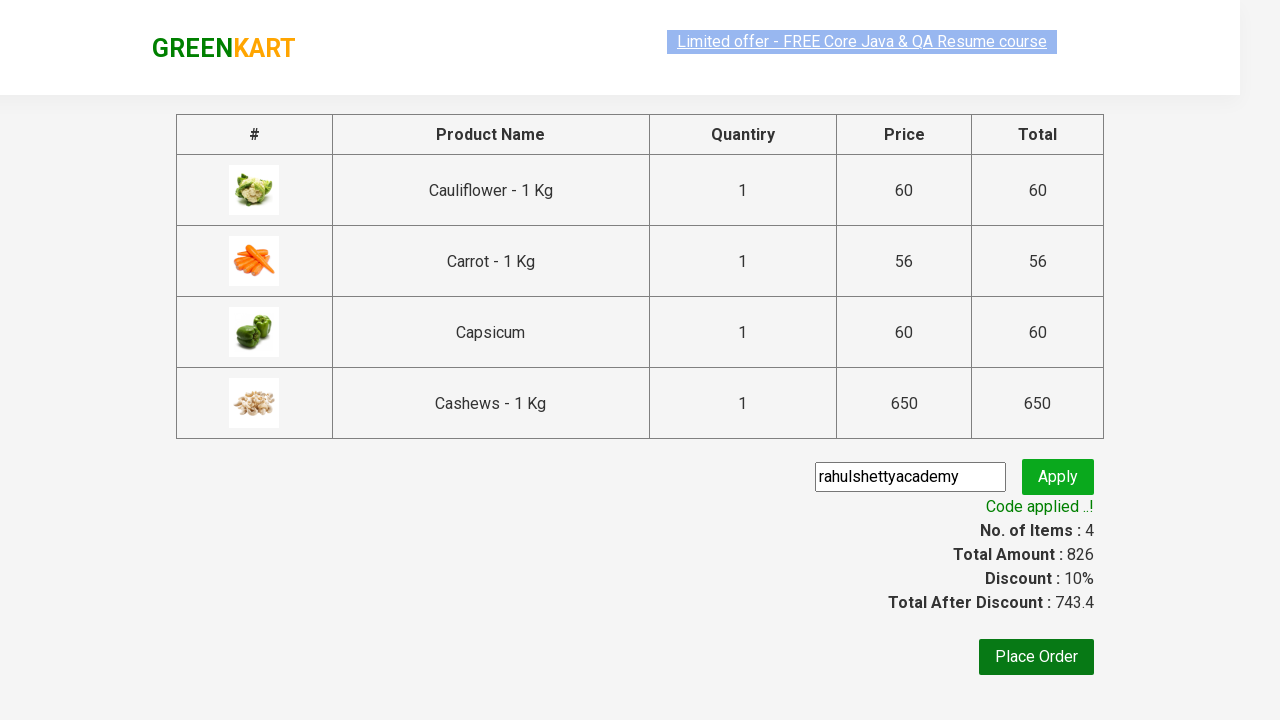